Tests that the todo counter displays the correct number of items

Starting URL: https://demo.playwright.dev/todomvc

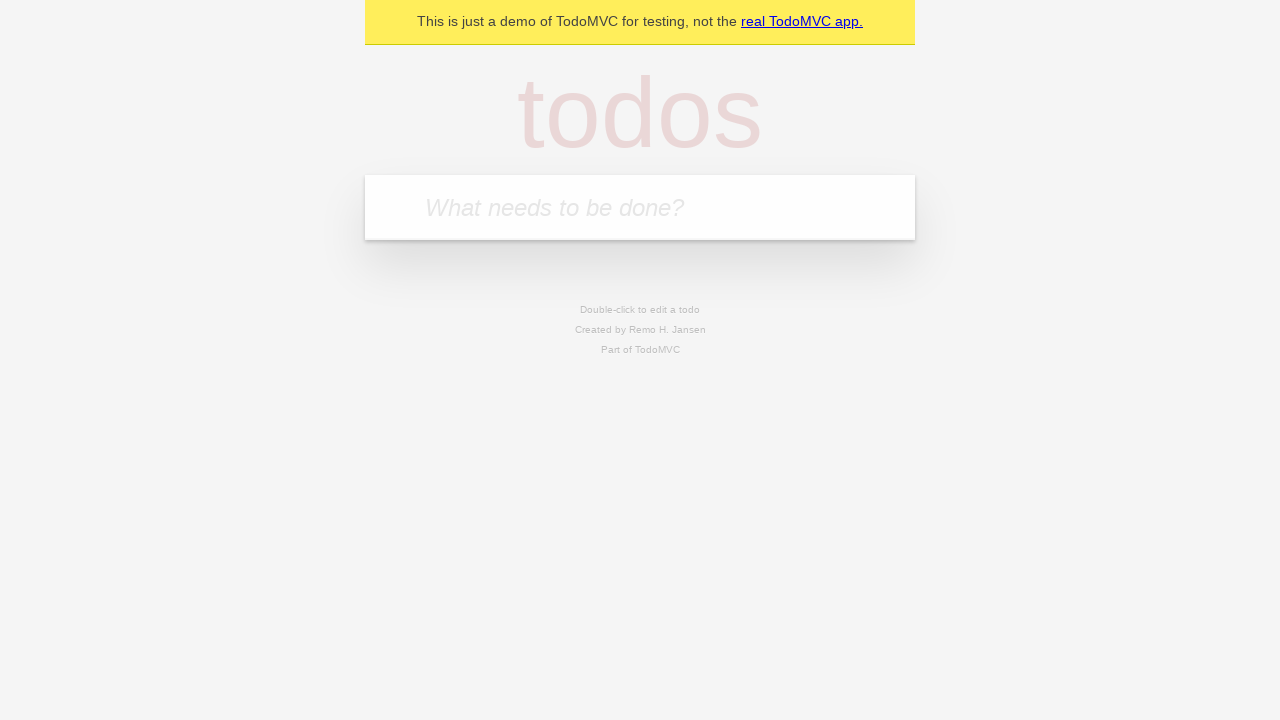

Located the todo input field
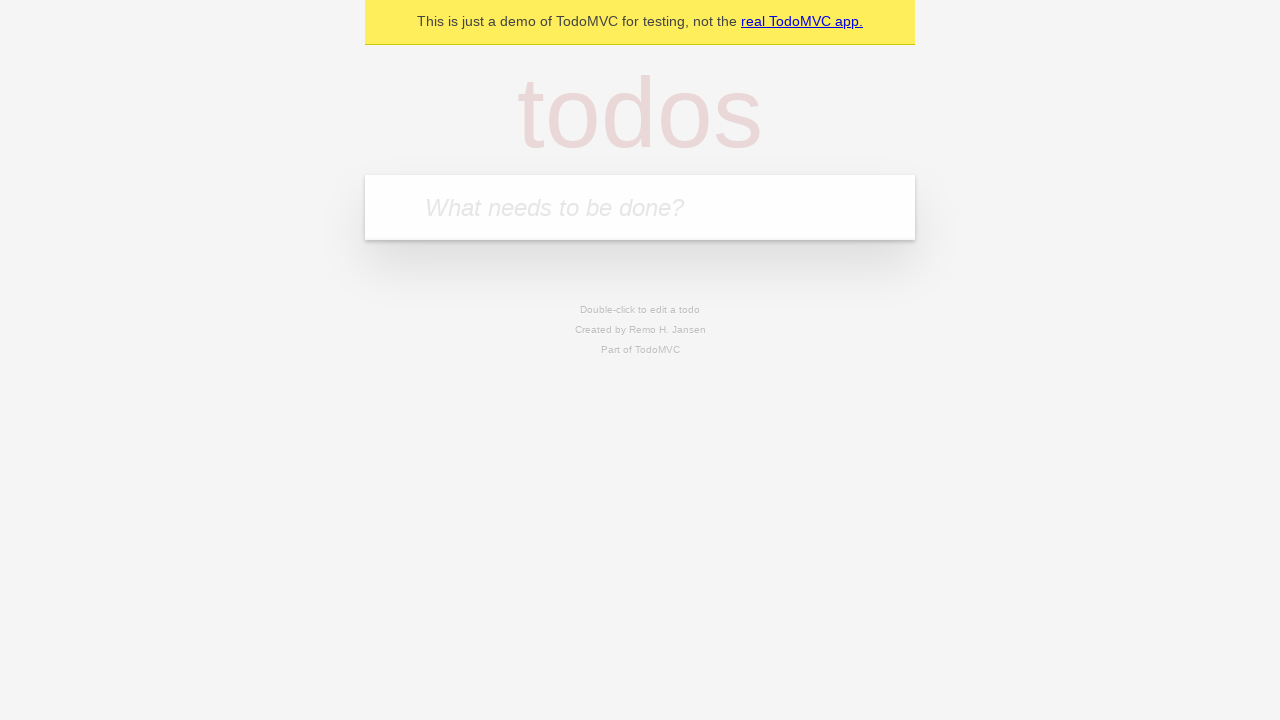

Filled first todo item: 'buy some cheese' on internal:attr=[placeholder="What needs to be done?"i]
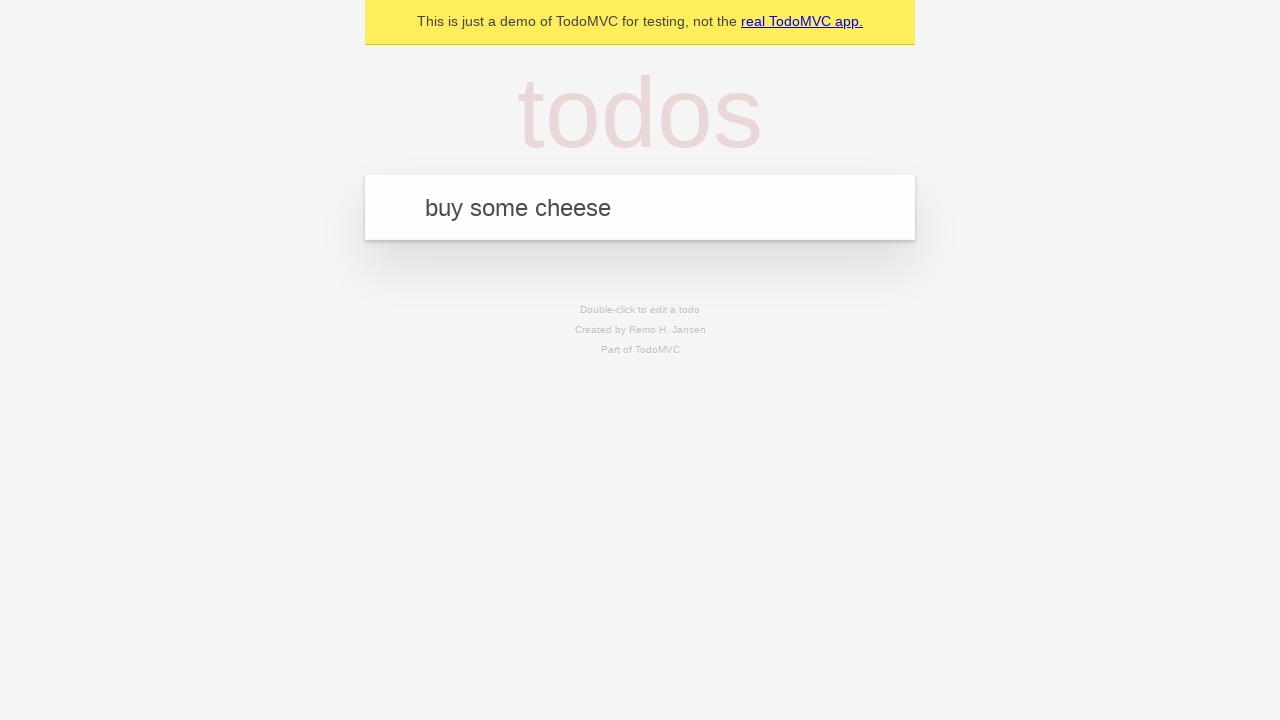

Pressed Enter to create first todo item on internal:attr=[placeholder="What needs to be done?"i]
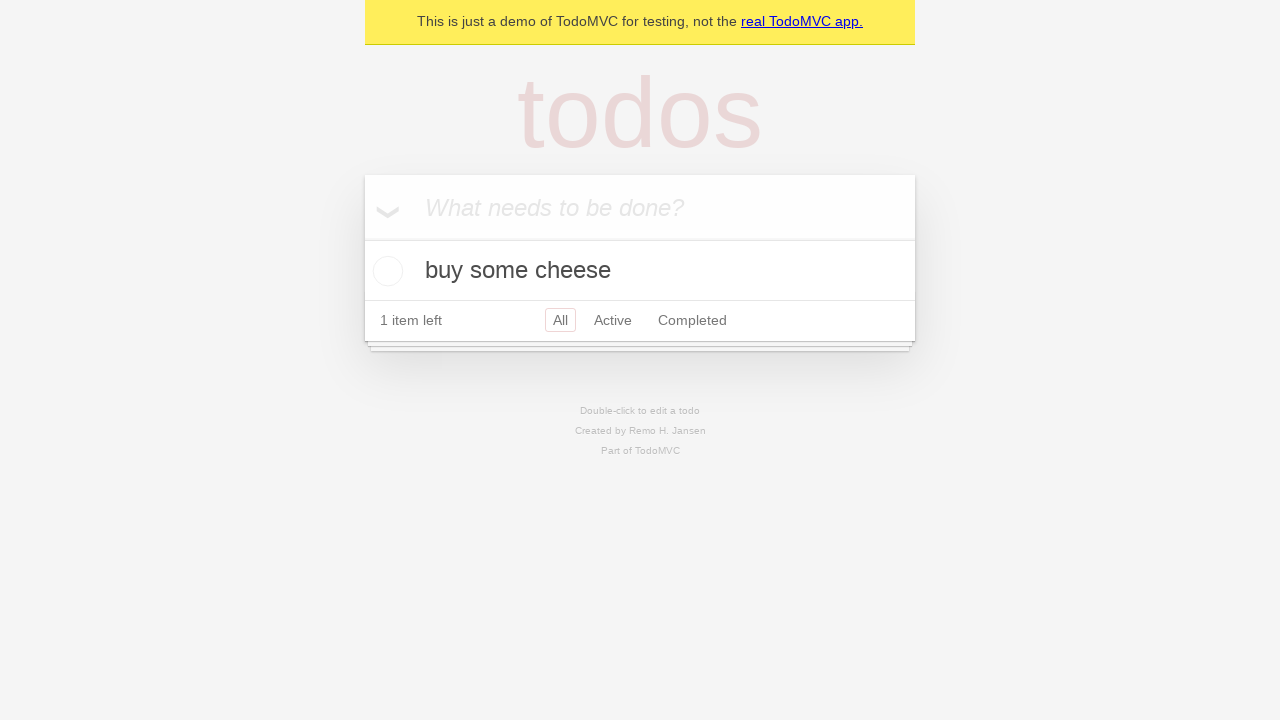

Todo counter element is visible showing 1 item
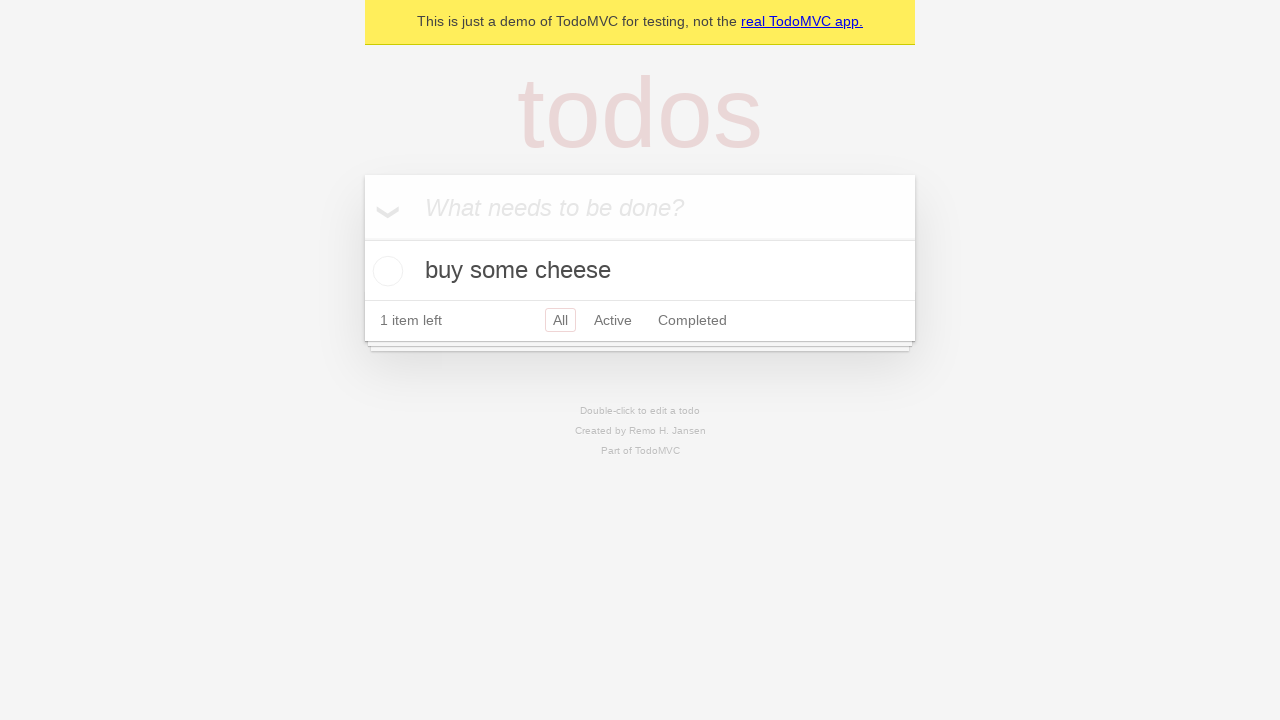

Filled second todo item: 'feed the cat' on internal:attr=[placeholder="What needs to be done?"i]
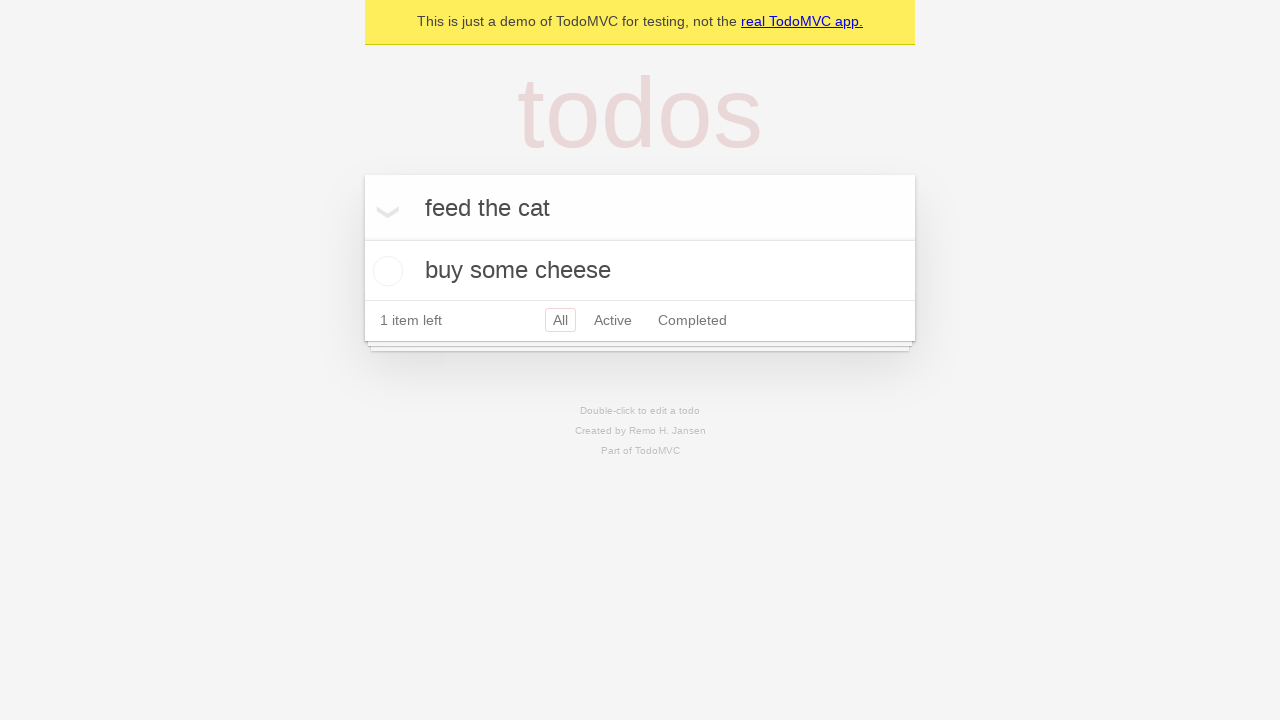

Pressed Enter to create second todo item on internal:attr=[placeholder="What needs to be done?"i]
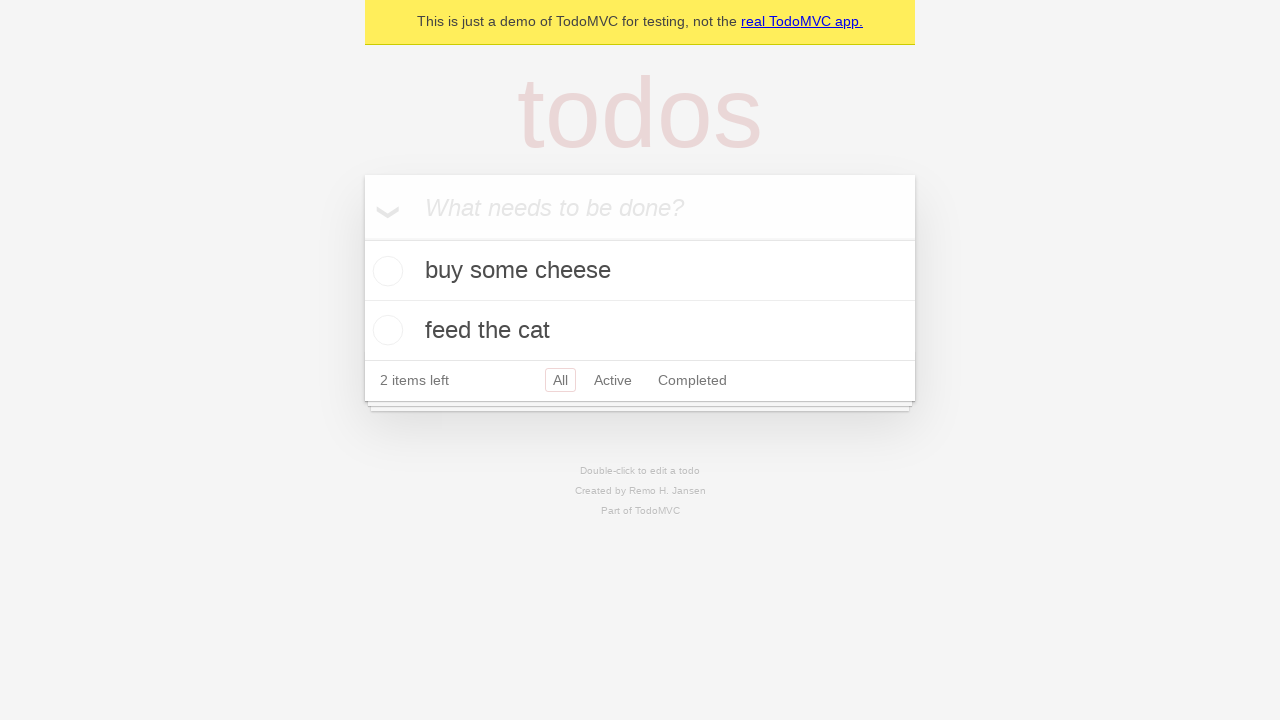

Waited 300ms for counter to update to 2 items
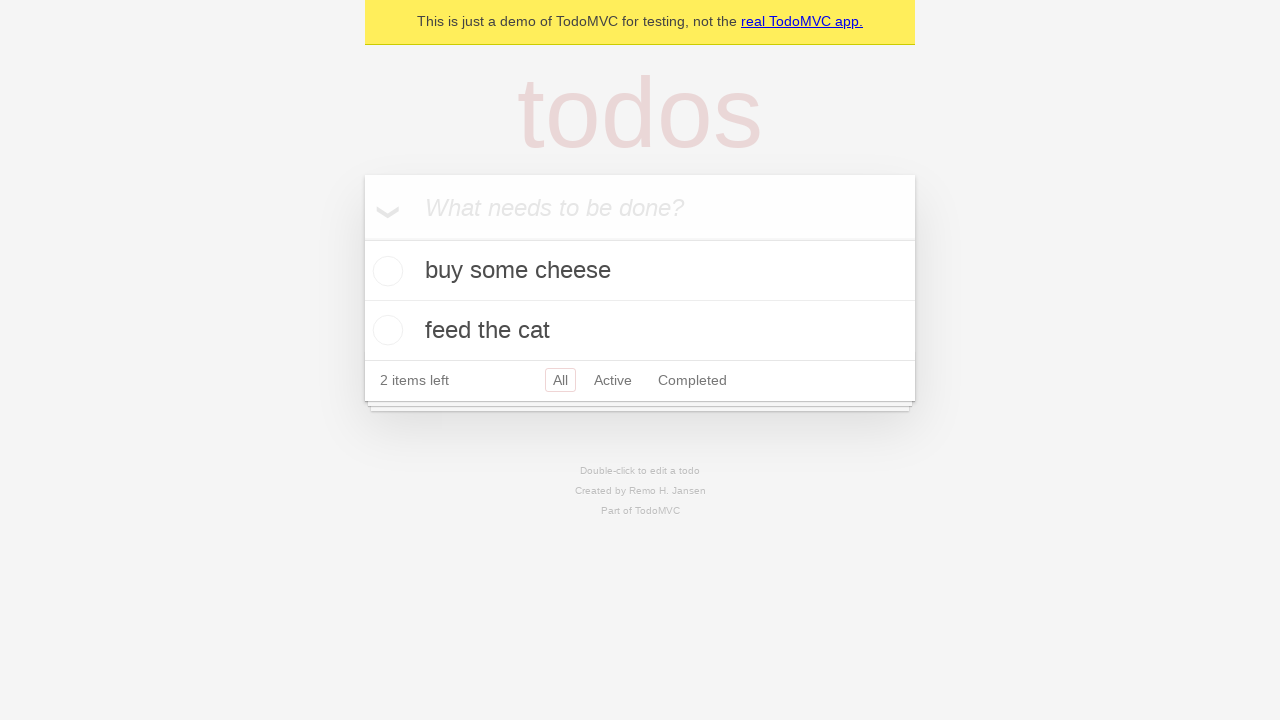

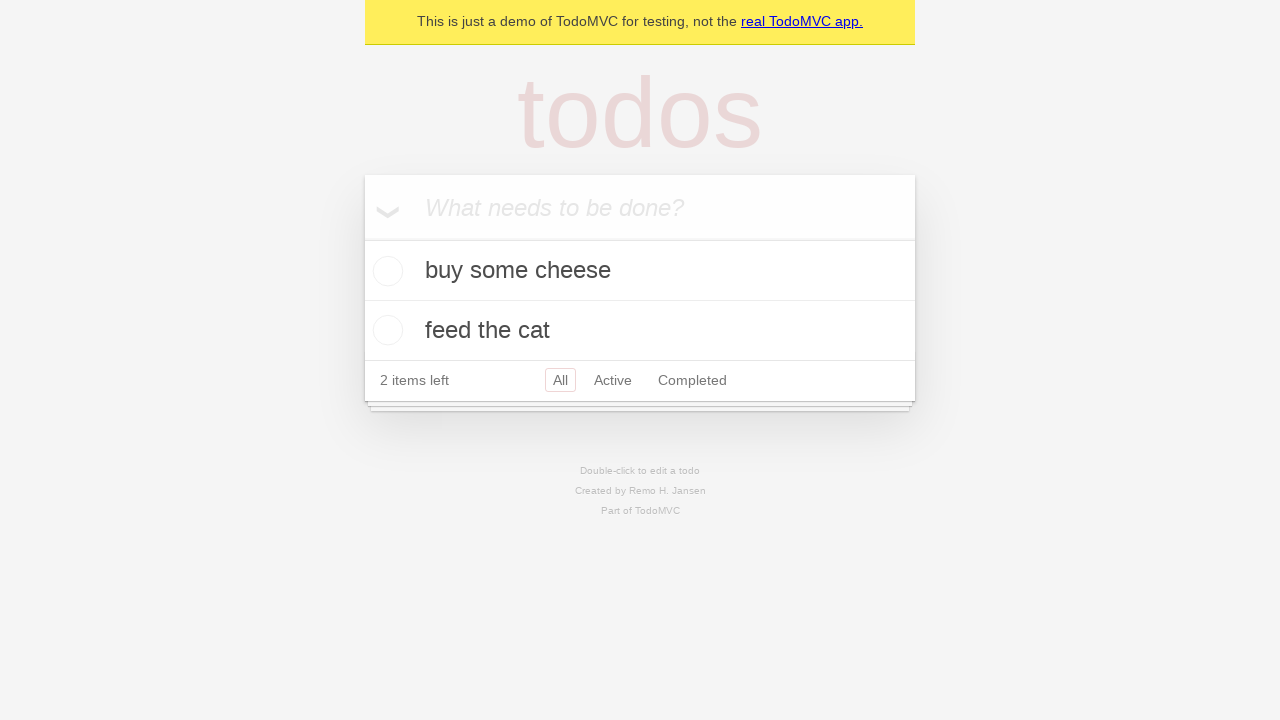